Tests the jQuery UI droppable widget by dragging an element and dropping it onto a target drop zone

Starting URL: https://jqueryui.com/droppable/

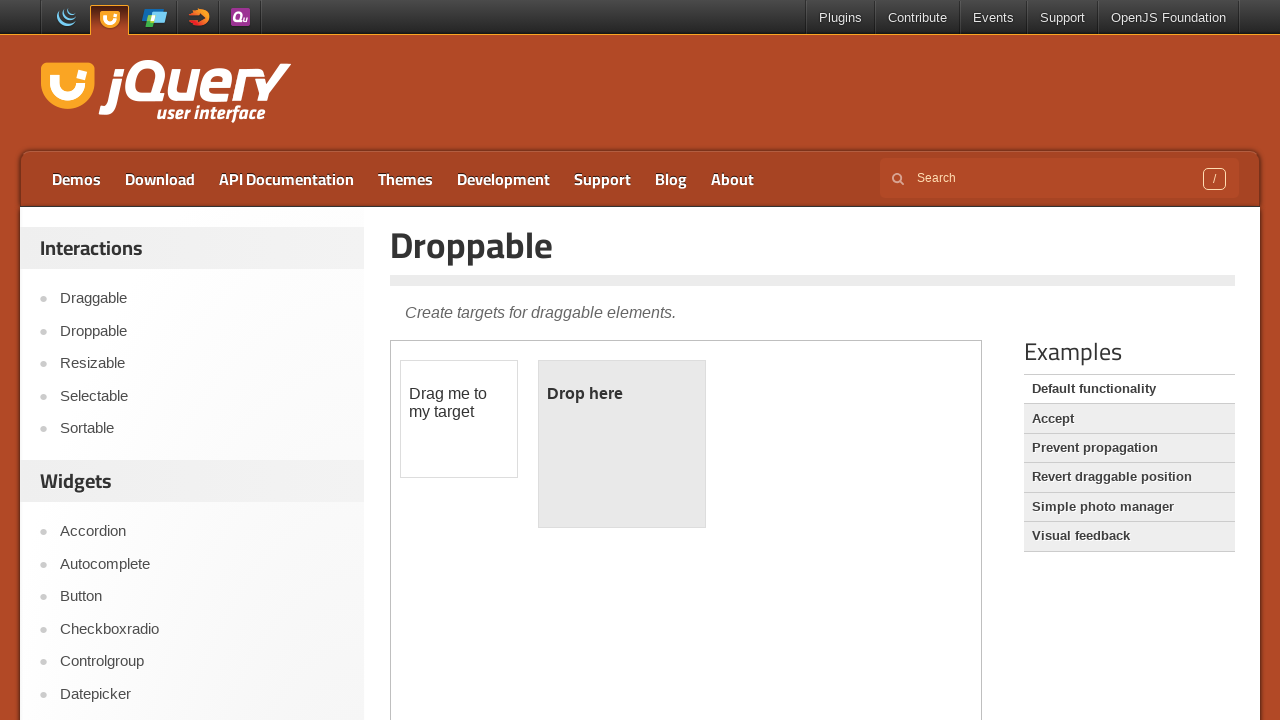

Located demo iframe for jQuery UI droppable widget
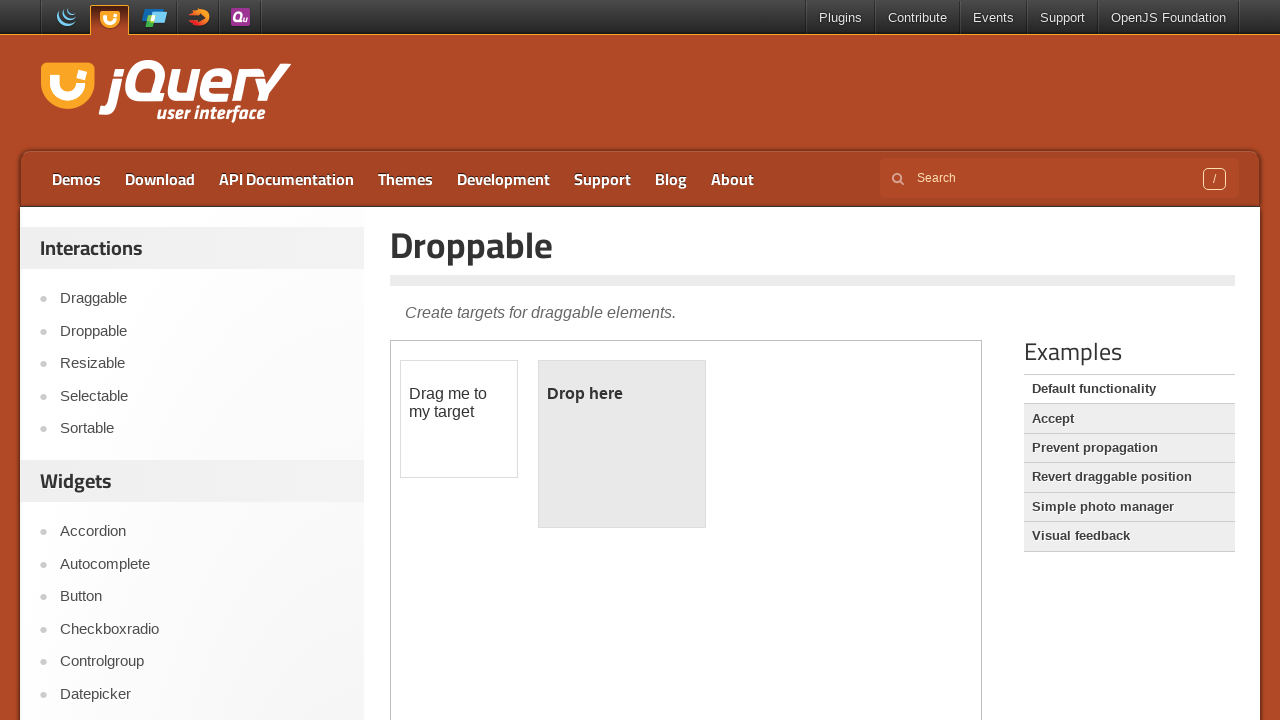

Located draggable element with ID 'draggable'
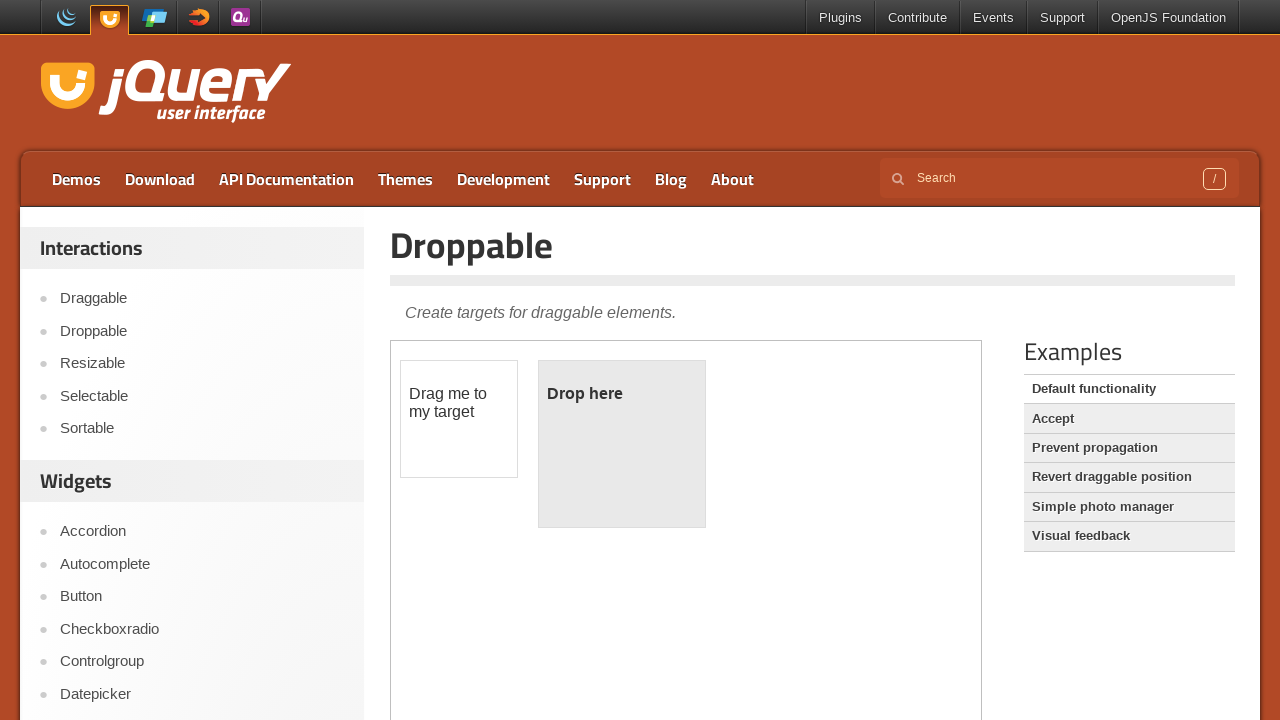

Located drop target element with ID 'droppable'
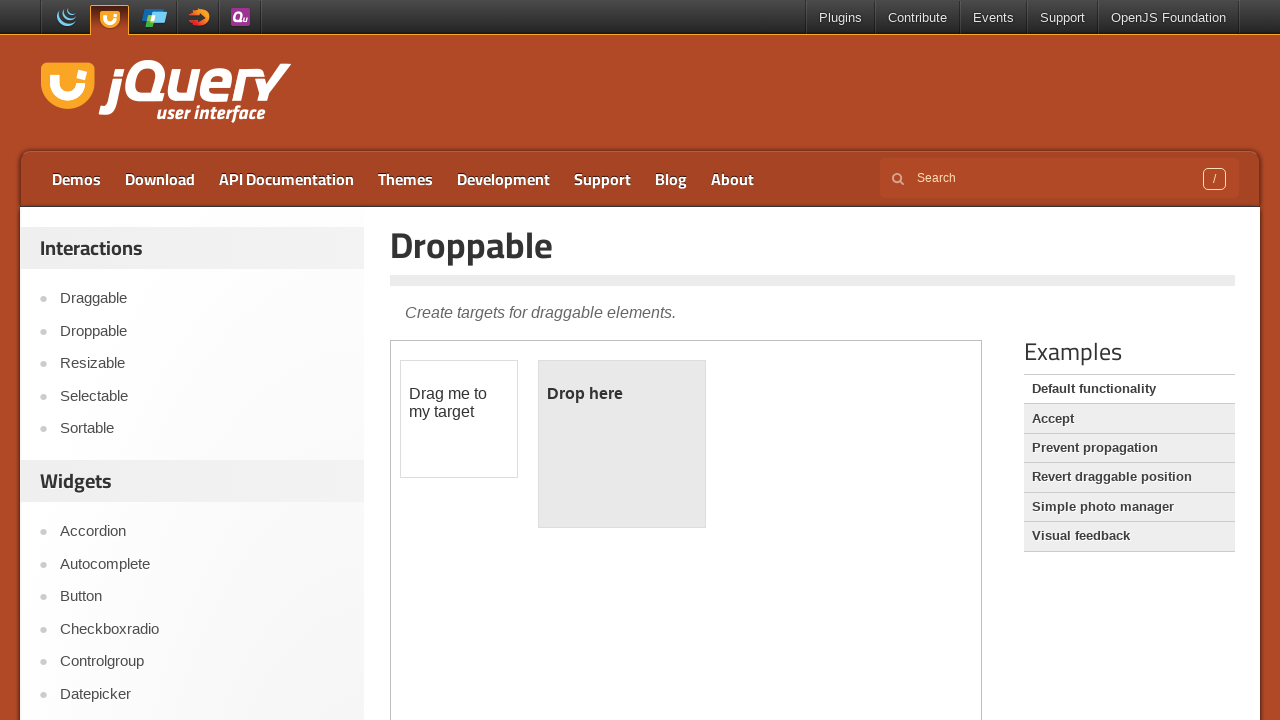

Dragged element onto drop target zone at (622, 444)
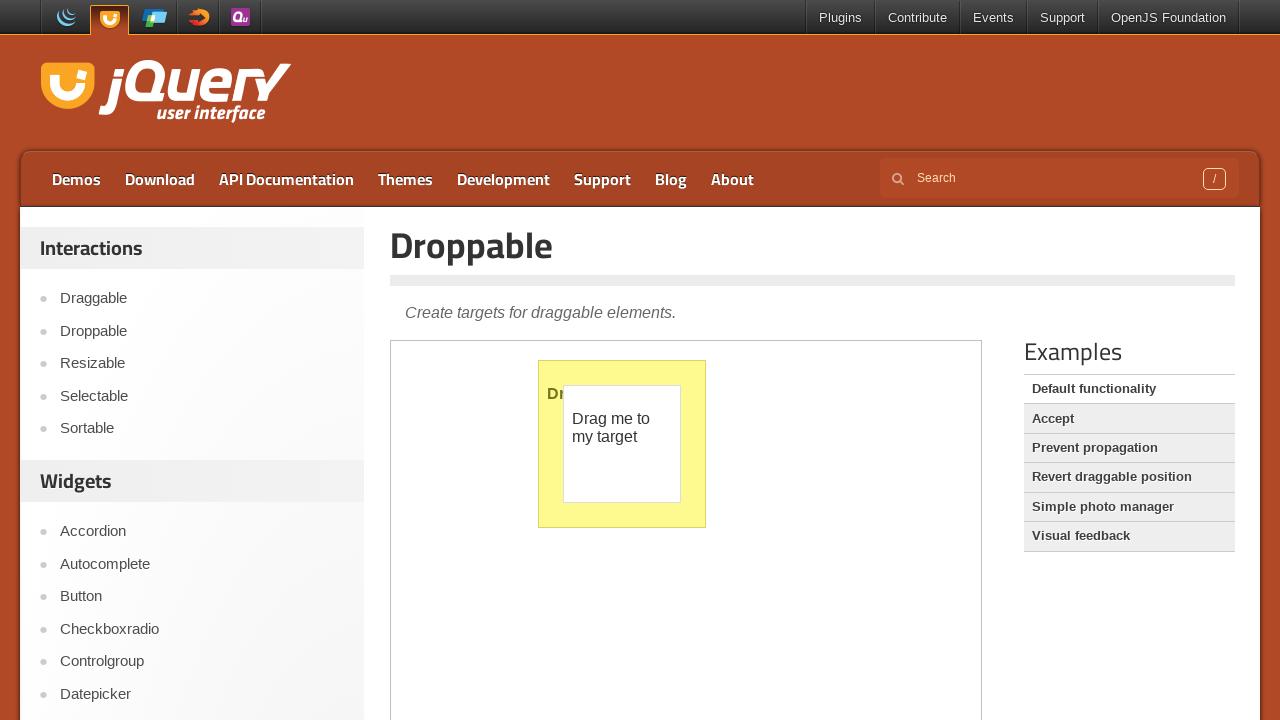

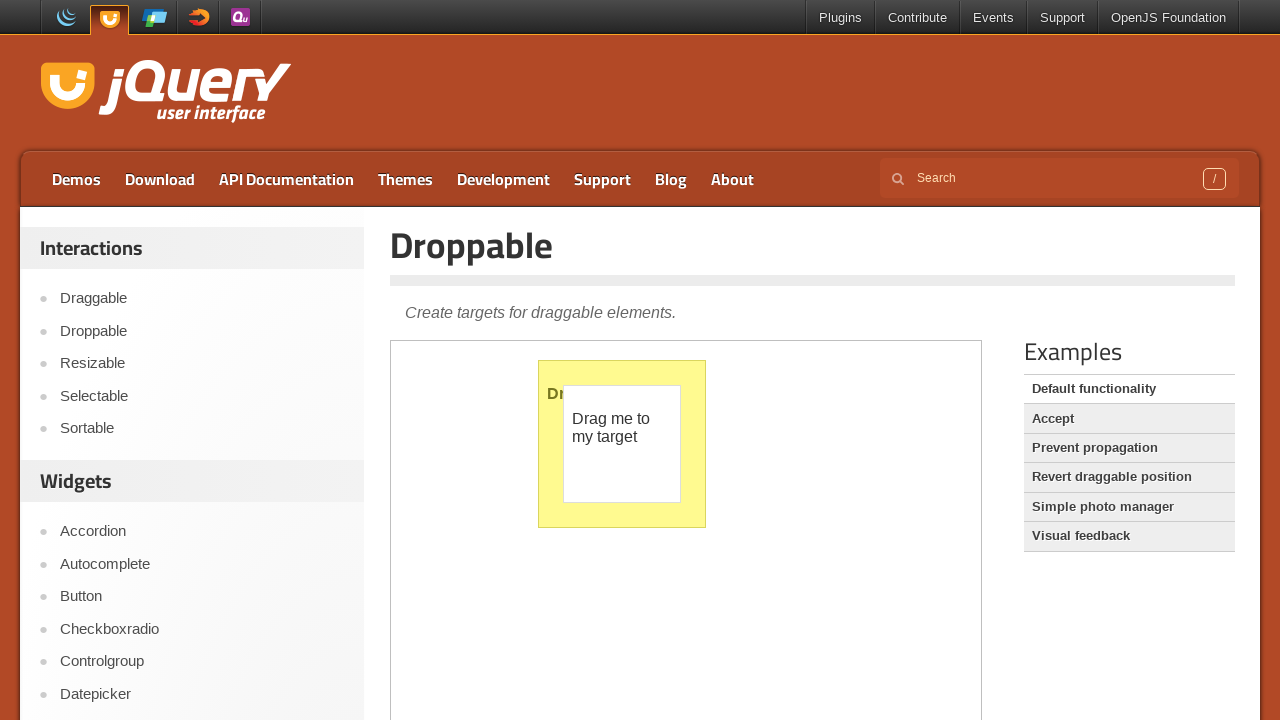